Navigates to Bank Manager Login, opens Account page, and verifies Ron Weasly customer option

Starting URL: https://www.globalsqa.com/angularJs-protractor/BankingProject/#/login

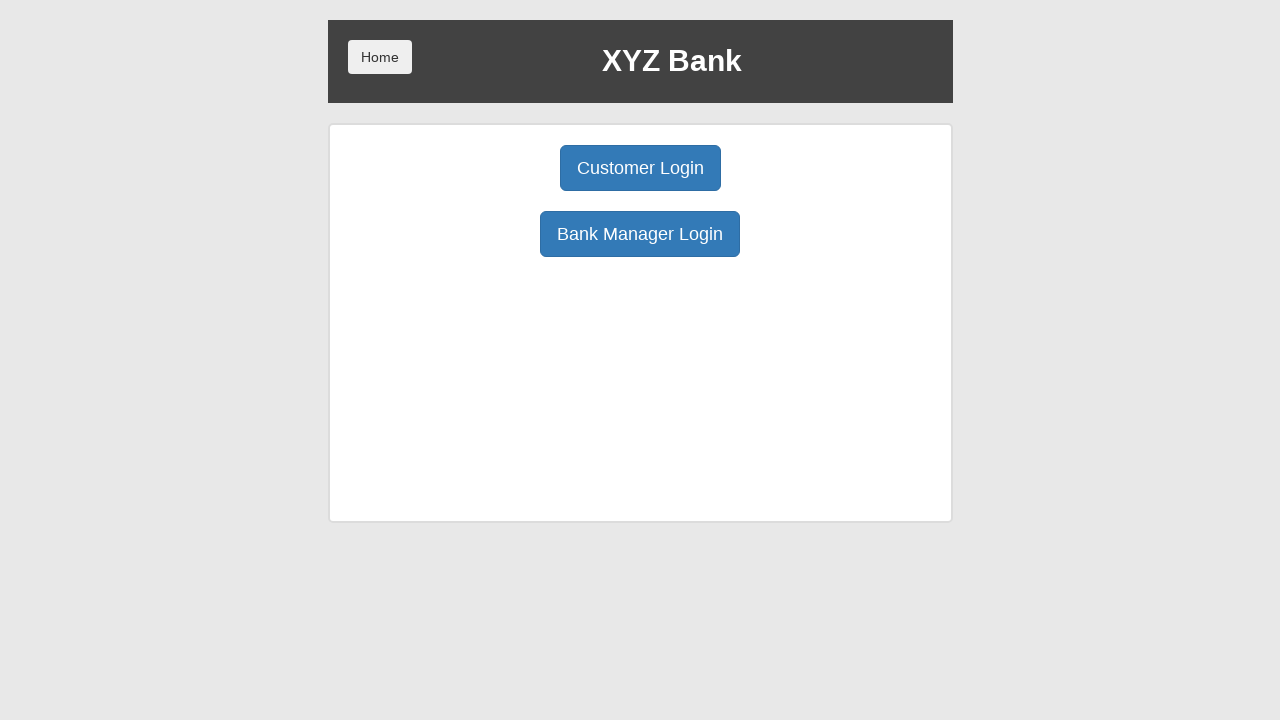

Clicked Bank Manager Login button at (640, 234) on xpath=/html/body/div/div/div[2]/div/div[1]/div[2]/button
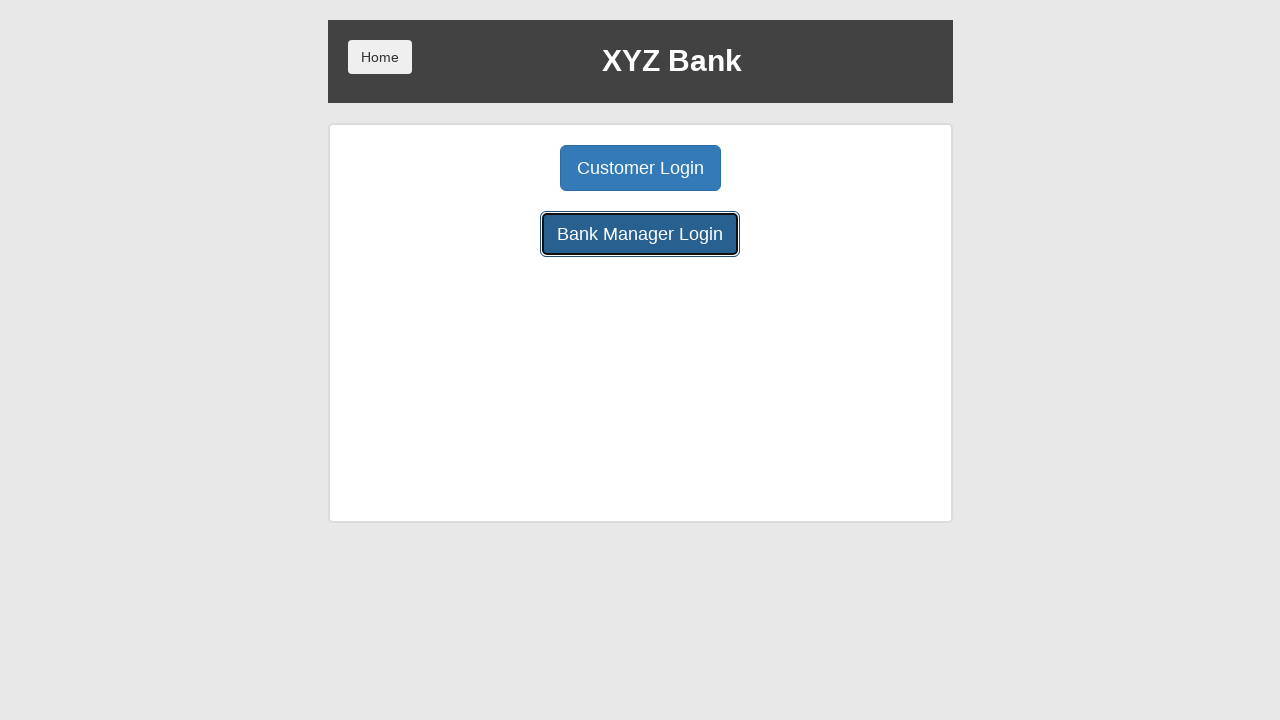

Clicked Open Account button at (654, 168) on xpath=/html/body/div/div/div[2]/div/div[1]/button[2]
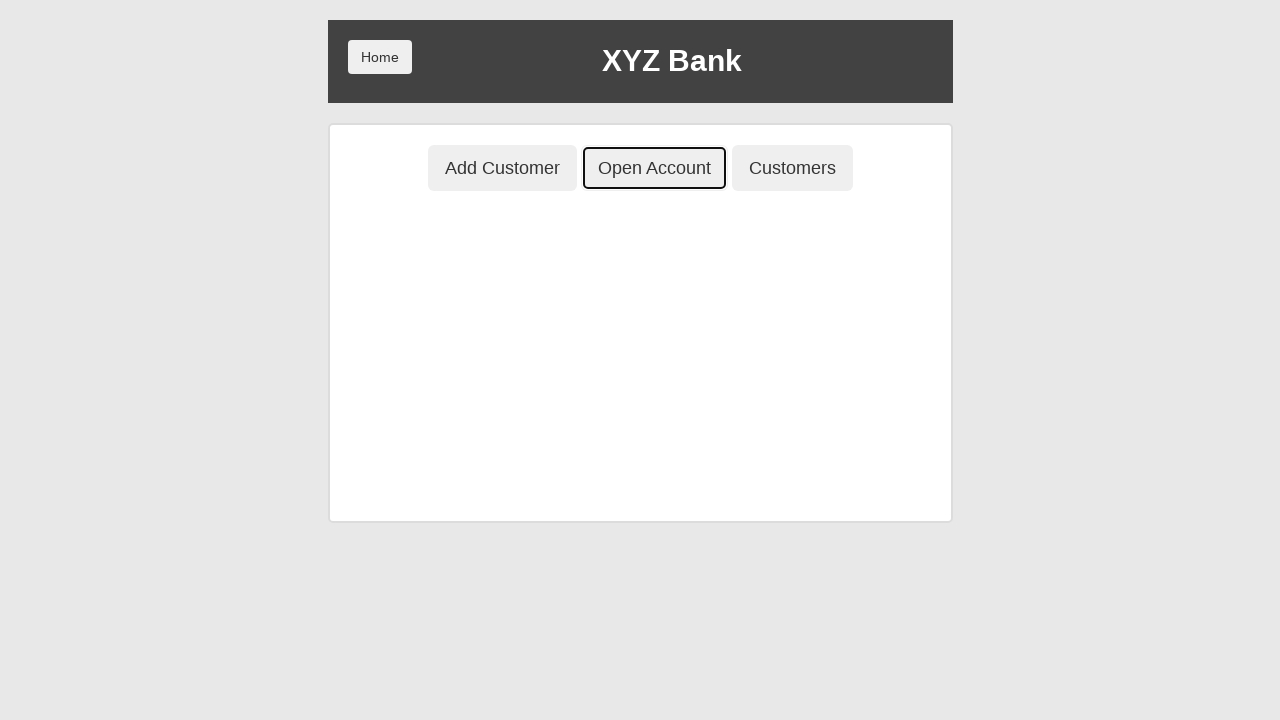

Retrieved Ron Weasly customer option text
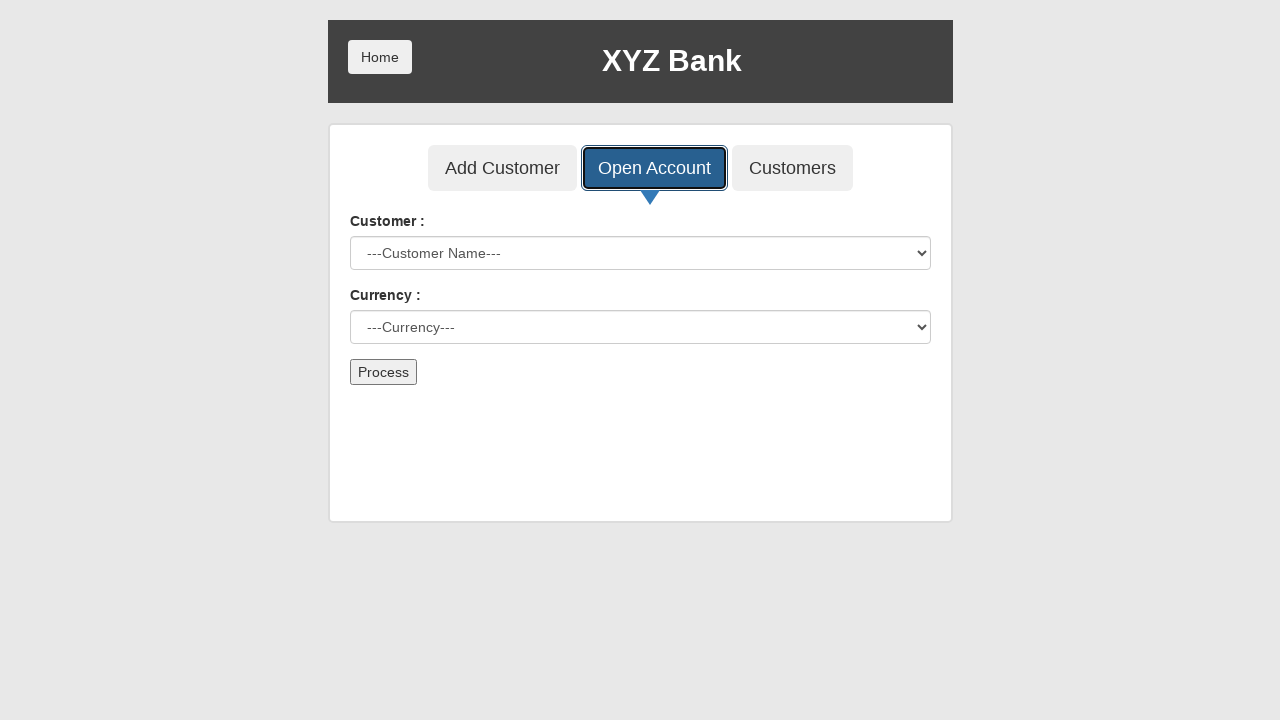

Verified Ron Weasly option text matches expected value
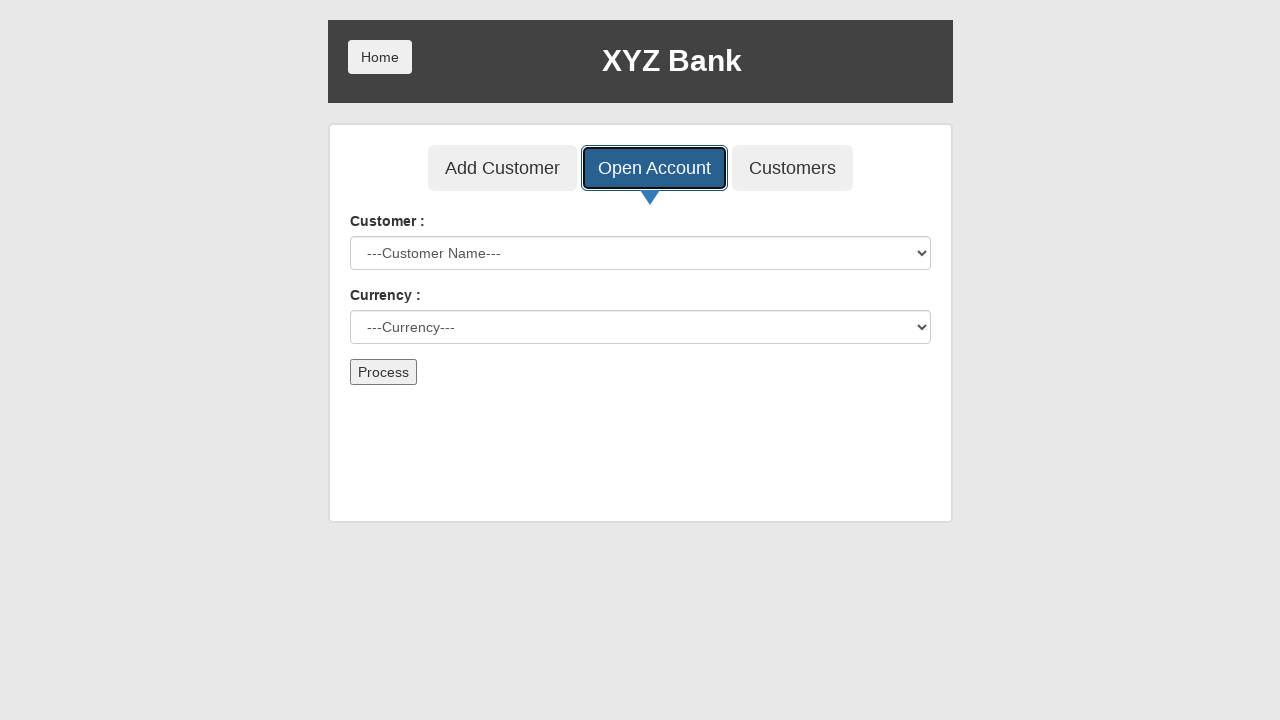

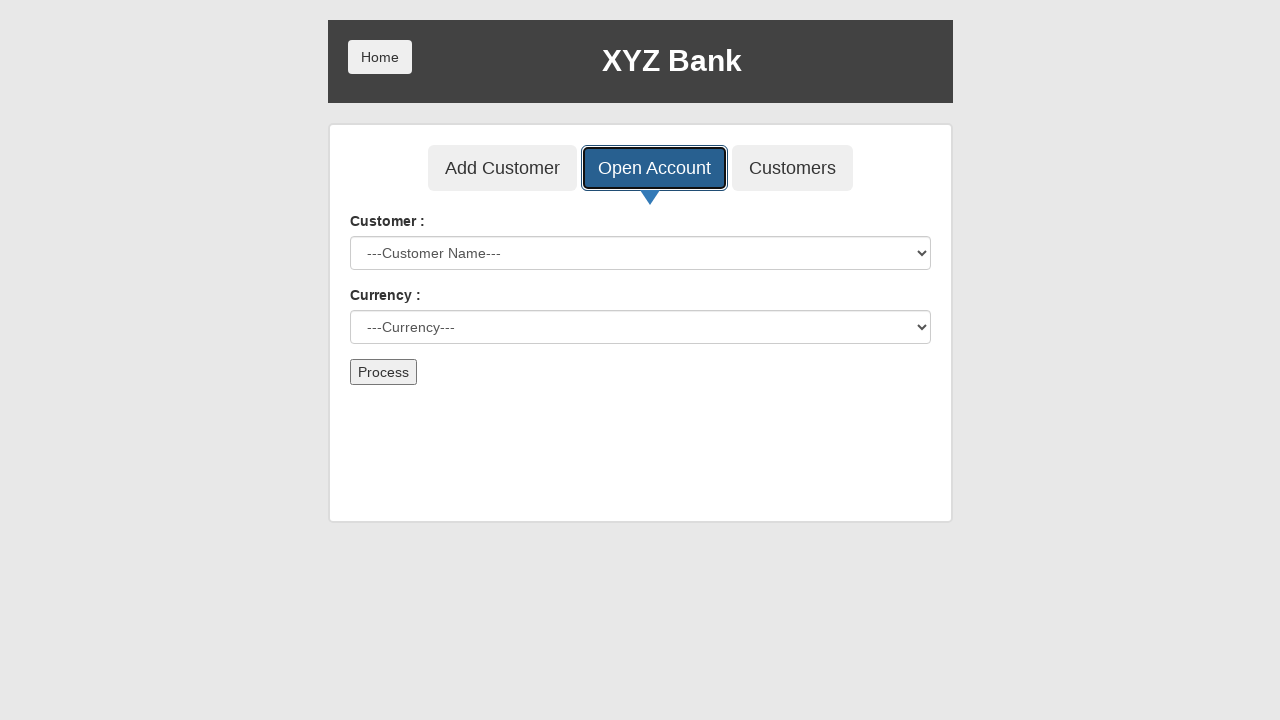